Tests that entered text is trimmed when editing a todo item

Starting URL: https://demo.playwright.dev/todomvc

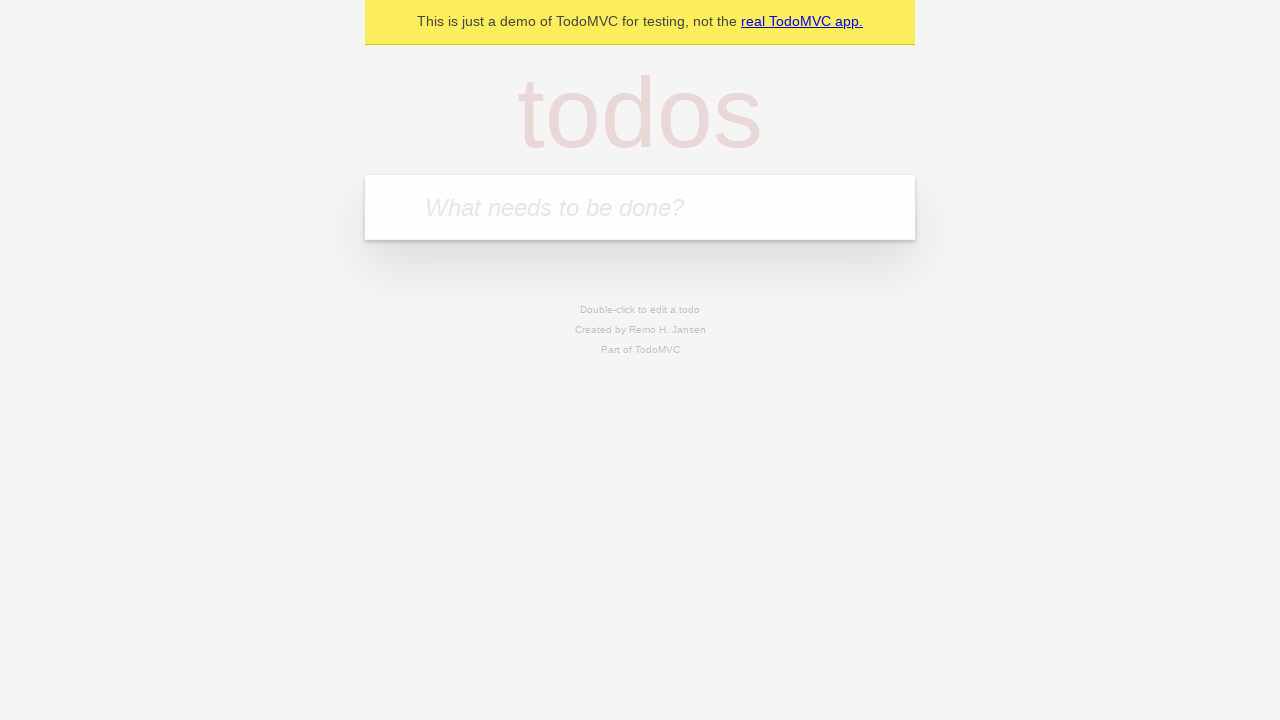

Filled input field with 'buy some cheese' on internal:attr=[placeholder="What needs to be done?"i]
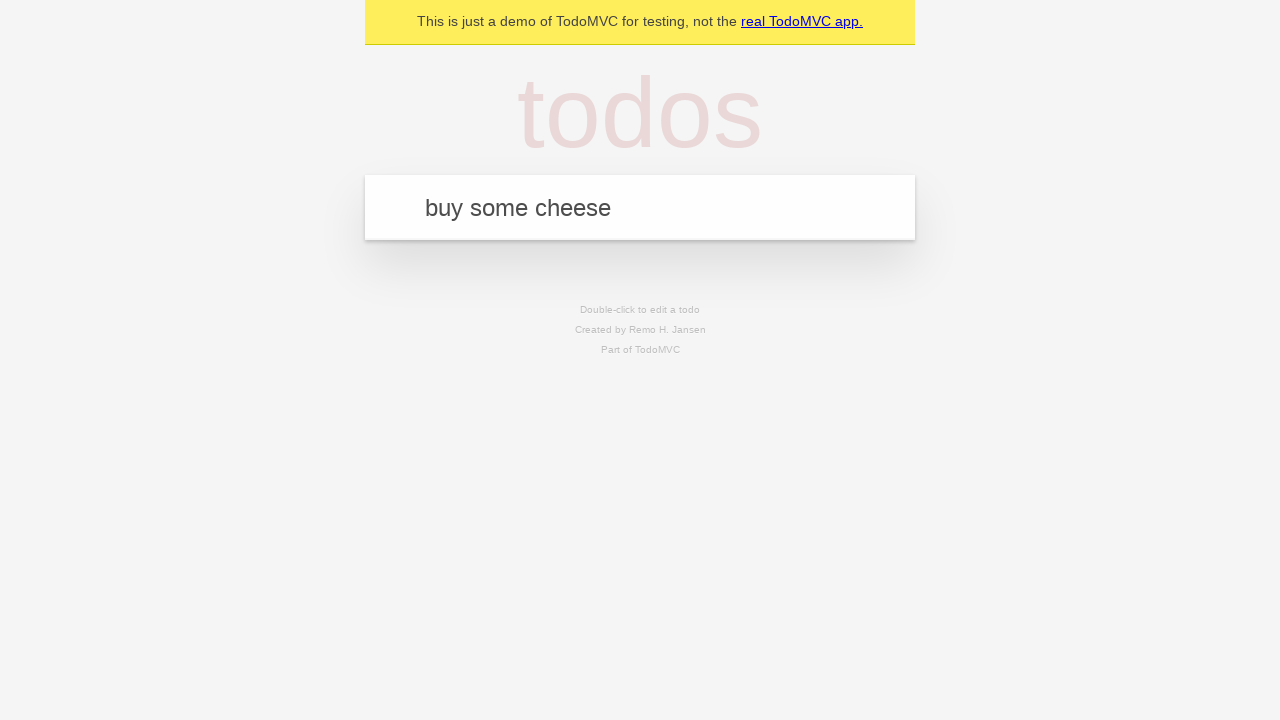

Pressed Enter to create first todo on internal:attr=[placeholder="What needs to be done?"i]
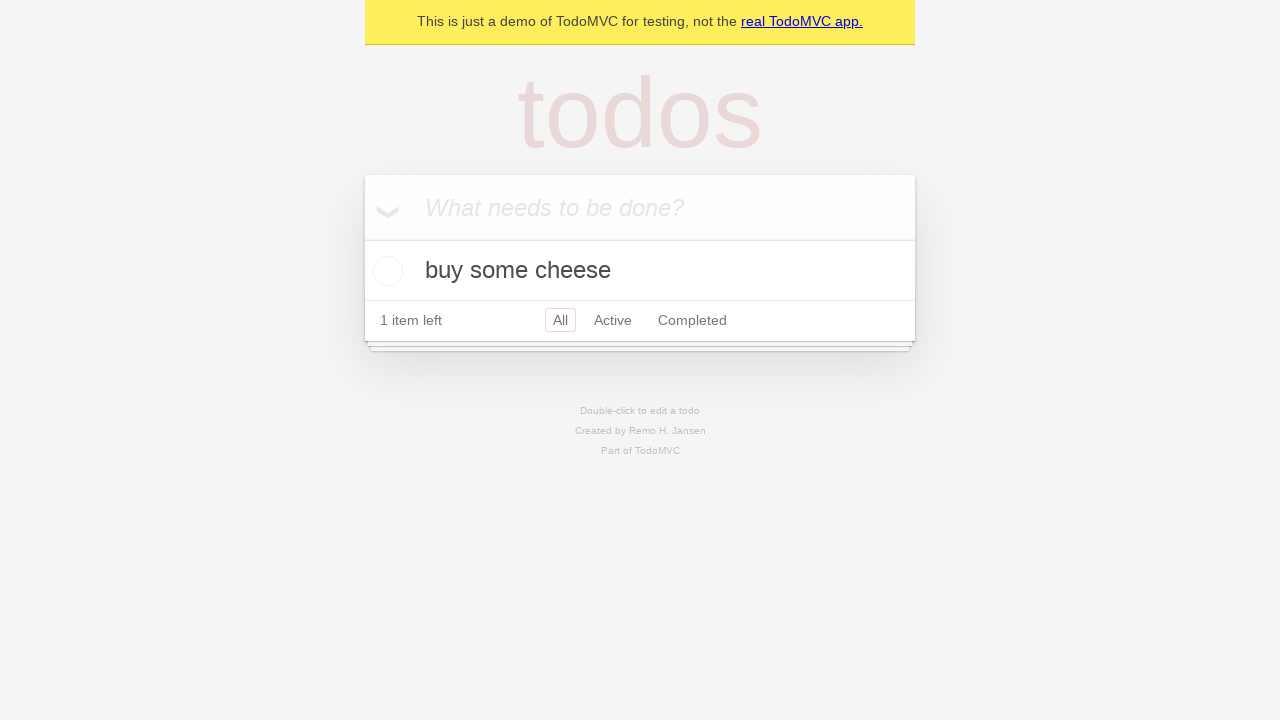

Filled input field with 'feed the cat' on internal:attr=[placeholder="What needs to be done?"i]
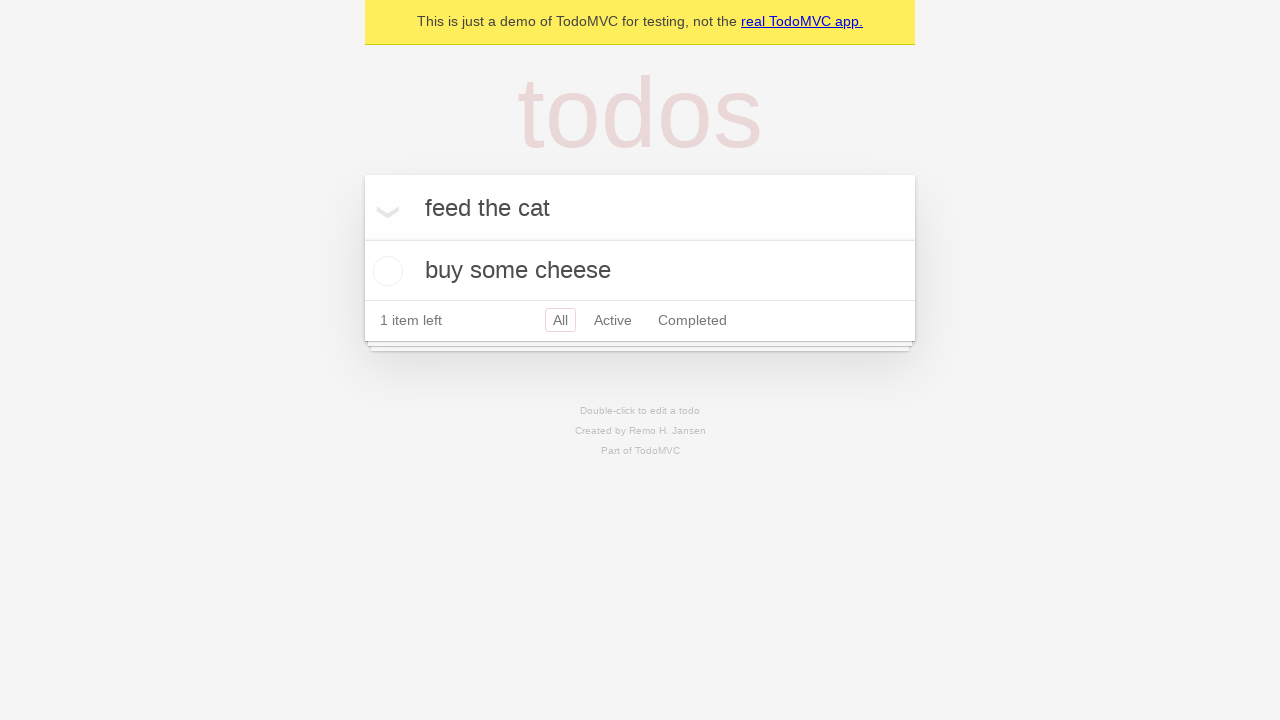

Pressed Enter to create second todo on internal:attr=[placeholder="What needs to be done?"i]
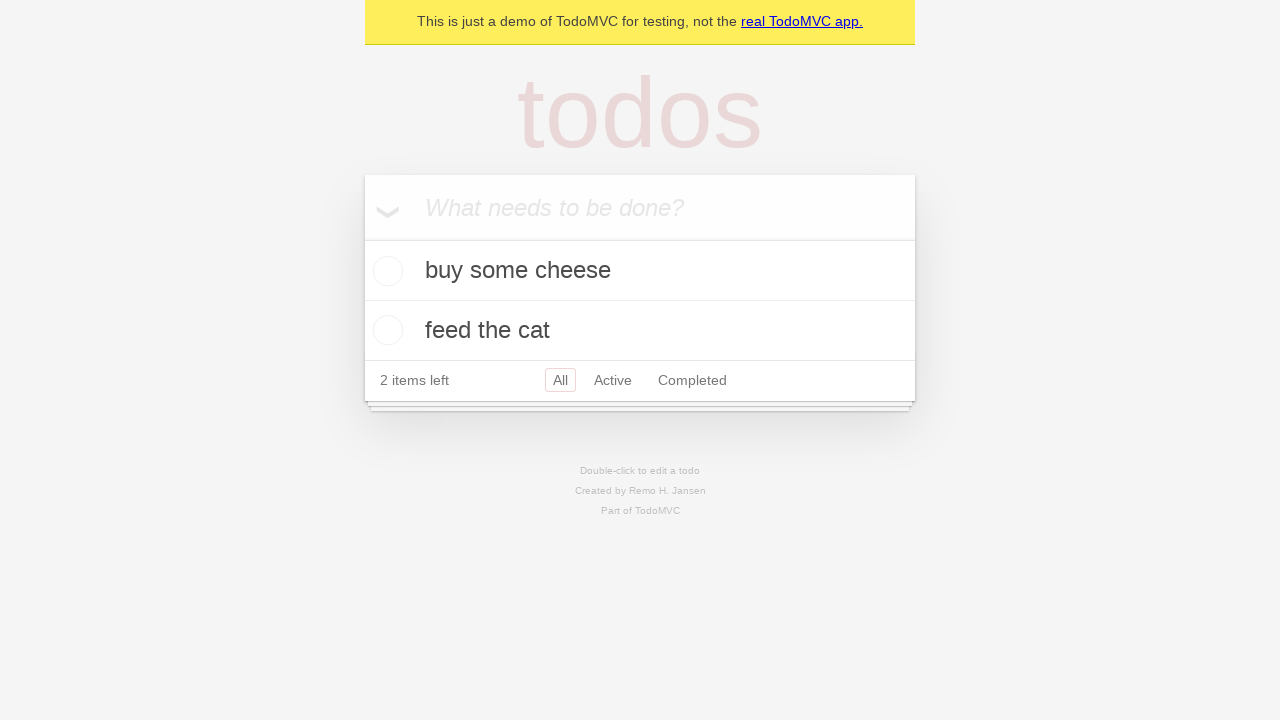

Filled input field with 'book a doctors appointment' on internal:attr=[placeholder="What needs to be done?"i]
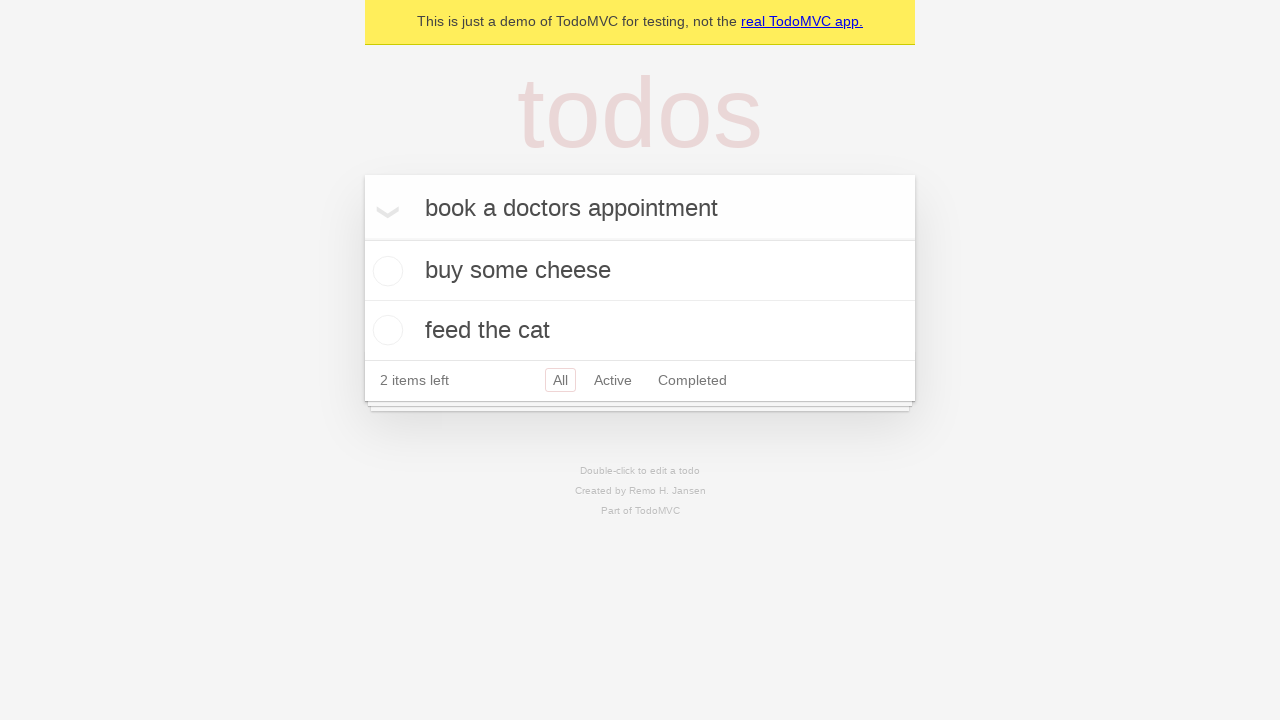

Pressed Enter to create third todo on internal:attr=[placeholder="What needs to be done?"i]
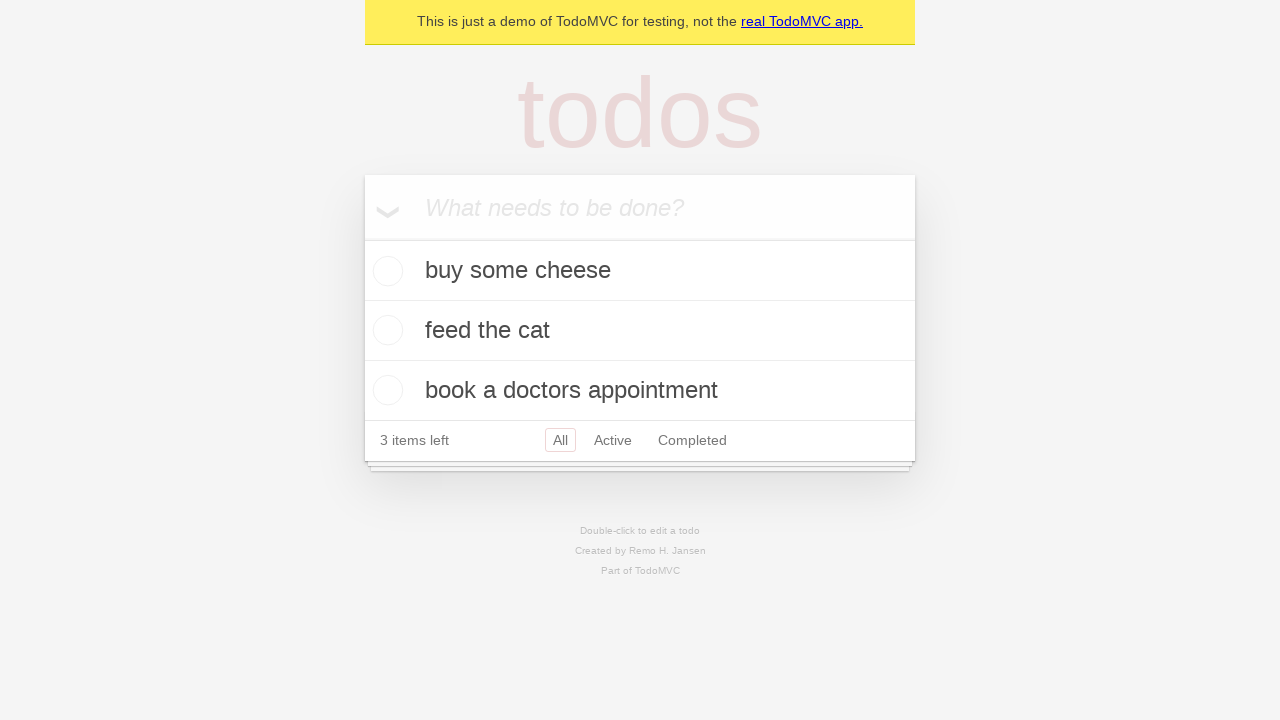

Double-clicked second todo item to enter edit mode at (640, 331) on internal:testid=[data-testid="todo-item"s] >> nth=1
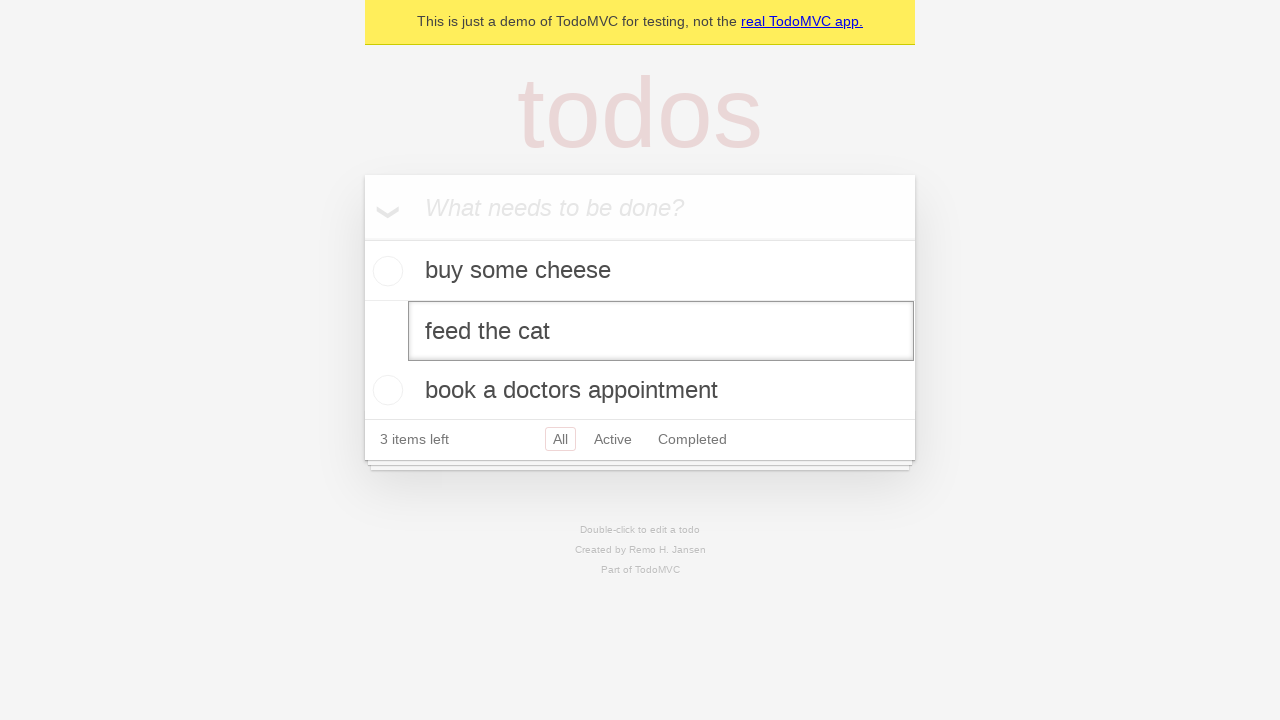

Filled edit textbox with '    buy some sausages    ' (text with whitespace) on internal:testid=[data-testid="todo-item"s] >> nth=1 >> internal:role=textbox[nam
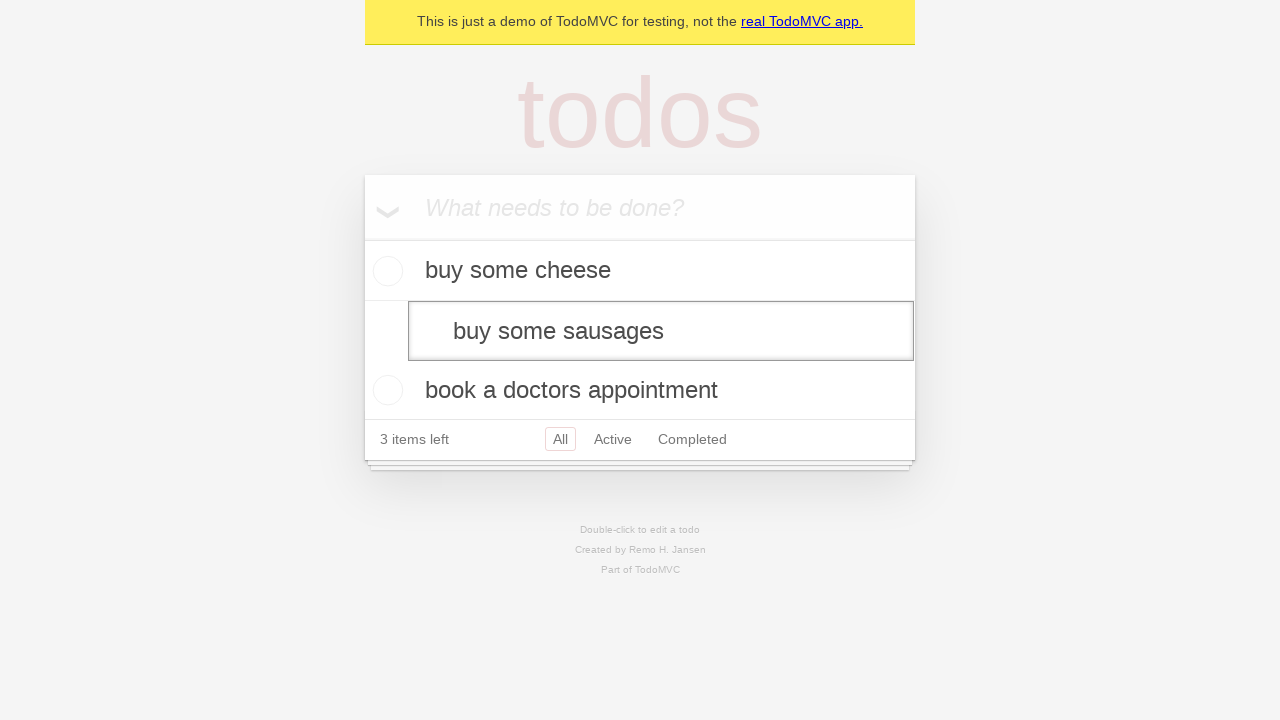

Pressed Enter to confirm edit and verify text is trimmed on internal:testid=[data-testid="todo-item"s] >> nth=1 >> internal:role=textbox[nam
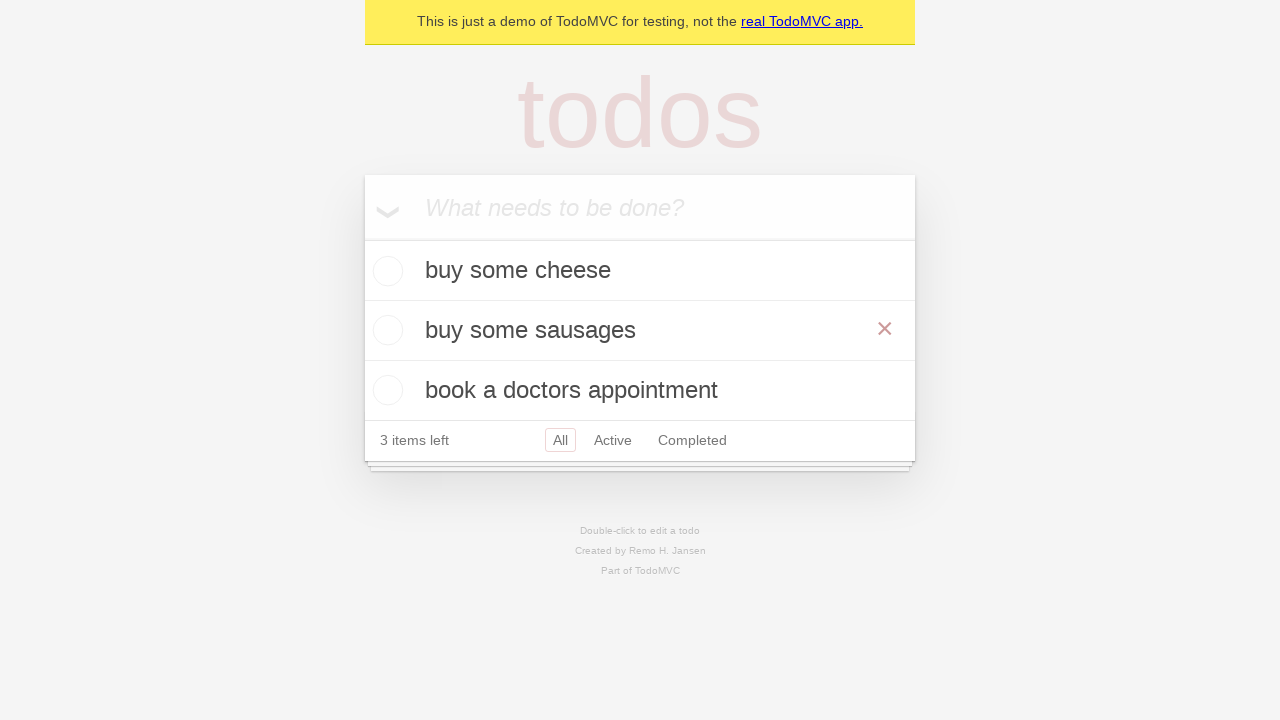

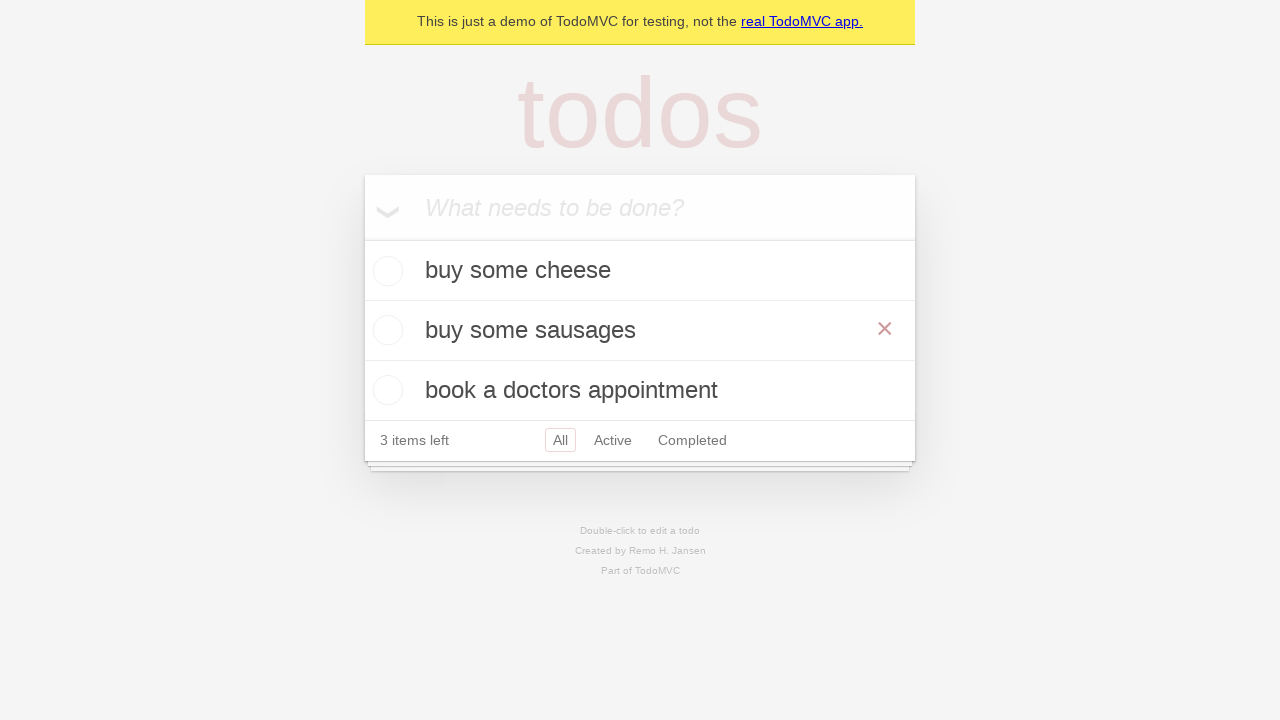